Tests static dropdown selection functionality by selecting options using different methods (by index, visible text, and value)

Starting URL: https://rahulshettyacademy.com/dropdownsPractise/

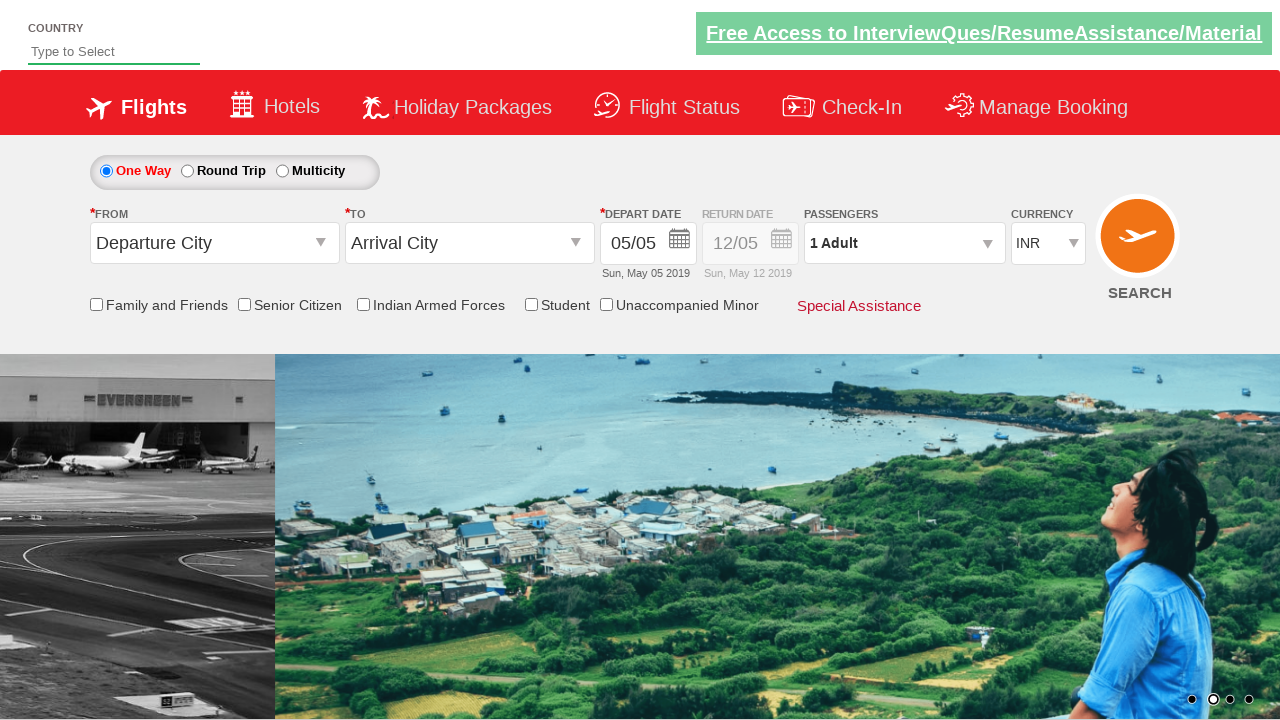

Located currency dropdown element
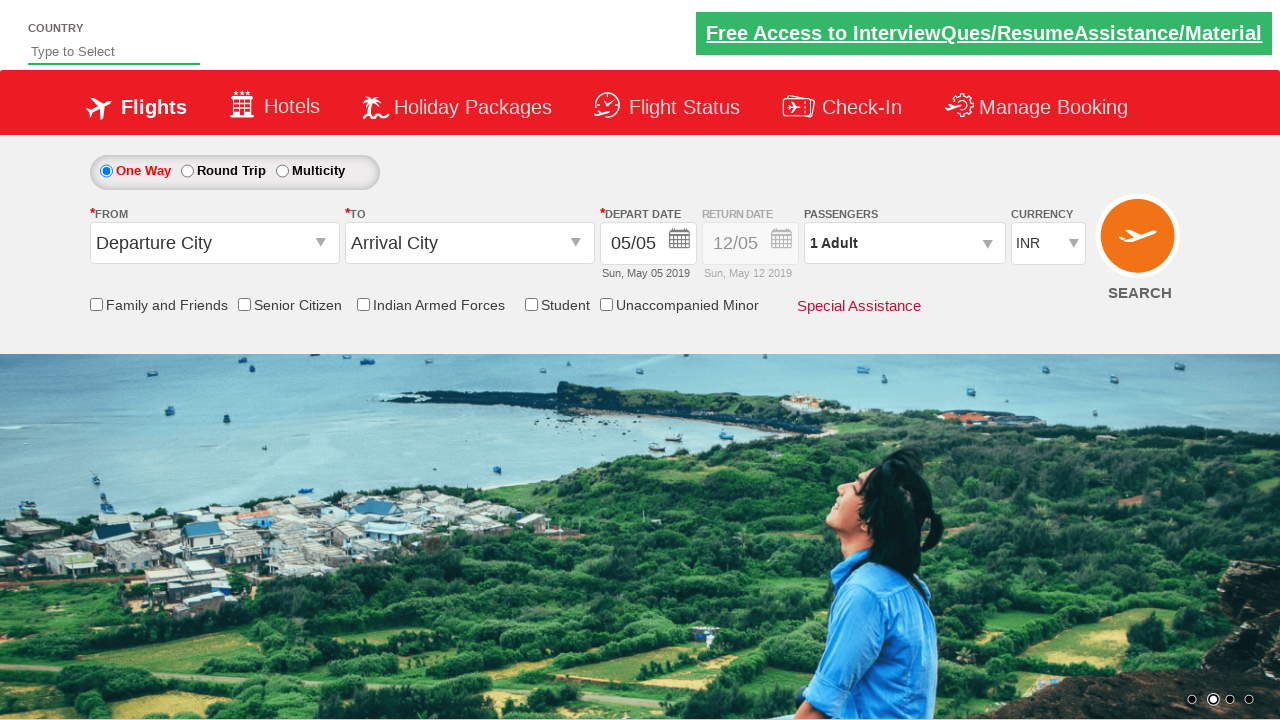

Selected dropdown option by index 3 (4th option) on #ctl00_mainContent_DropDownListCurrency
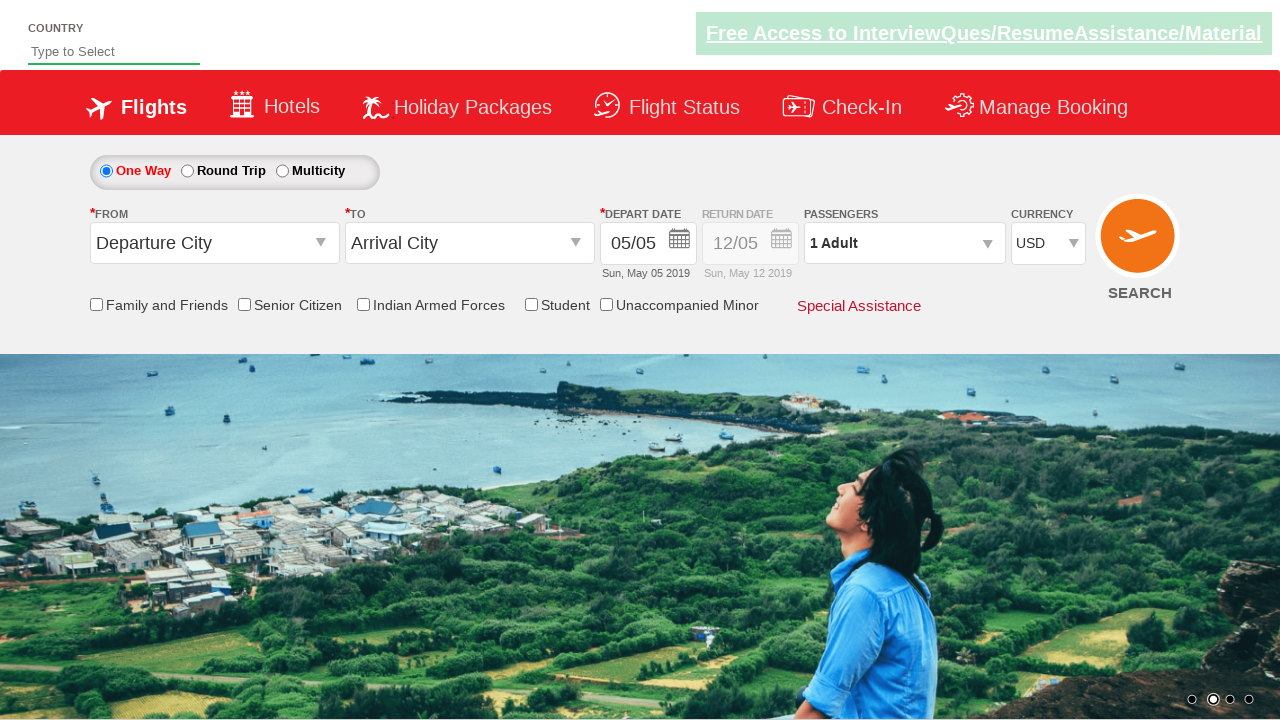

Verified selection by index: USD
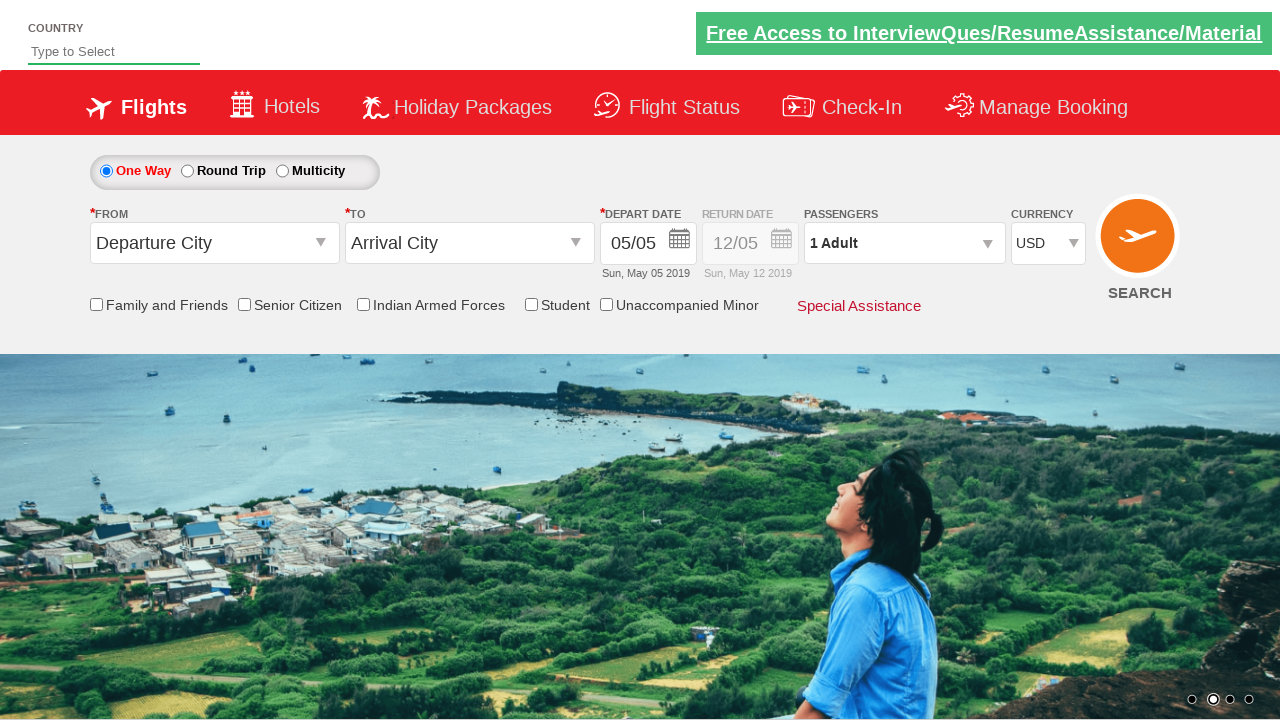

Selected dropdown option by visible text 'AED' on #ctl00_mainContent_DropDownListCurrency
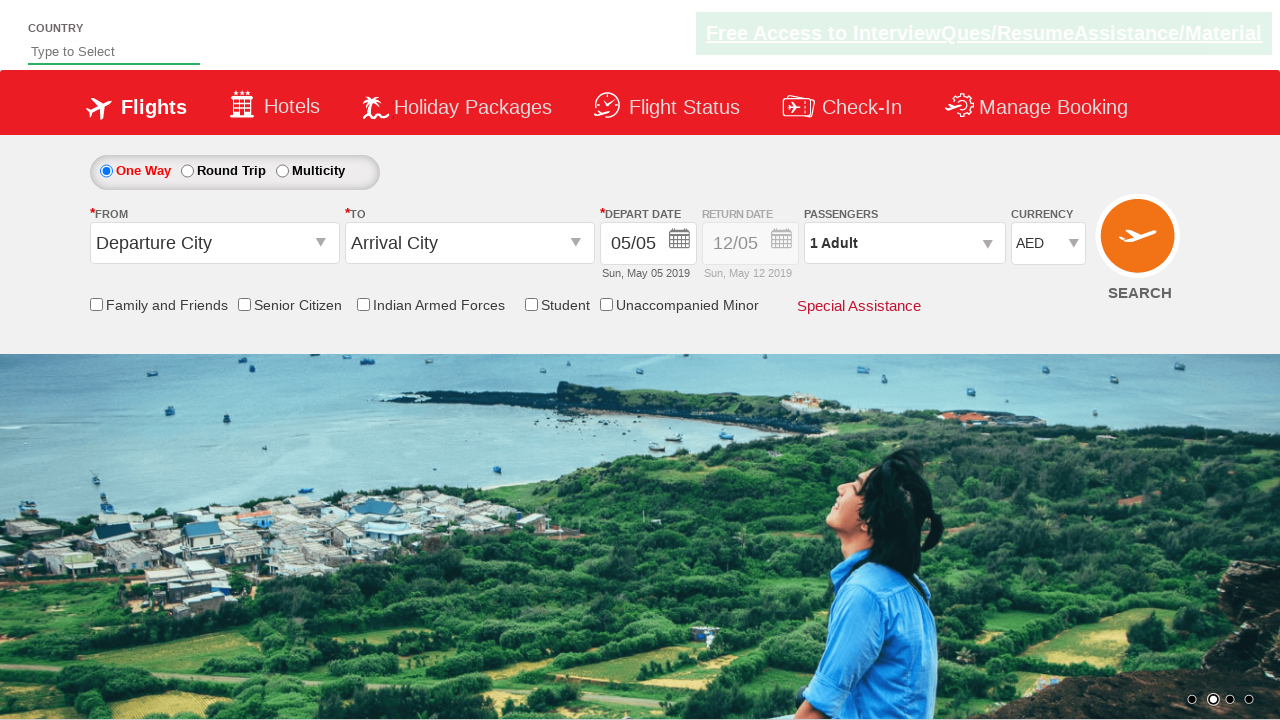

Verified selection by label: AED
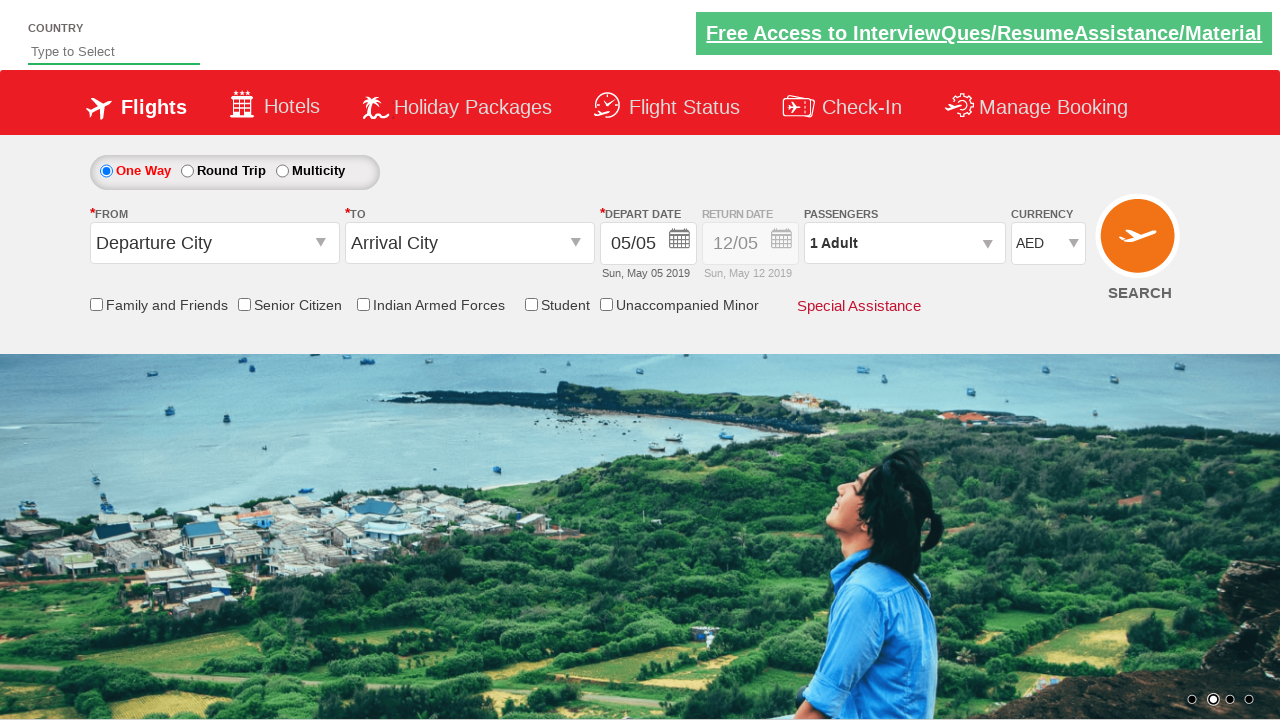

Selected dropdown option by value 'INR' on #ctl00_mainContent_DropDownListCurrency
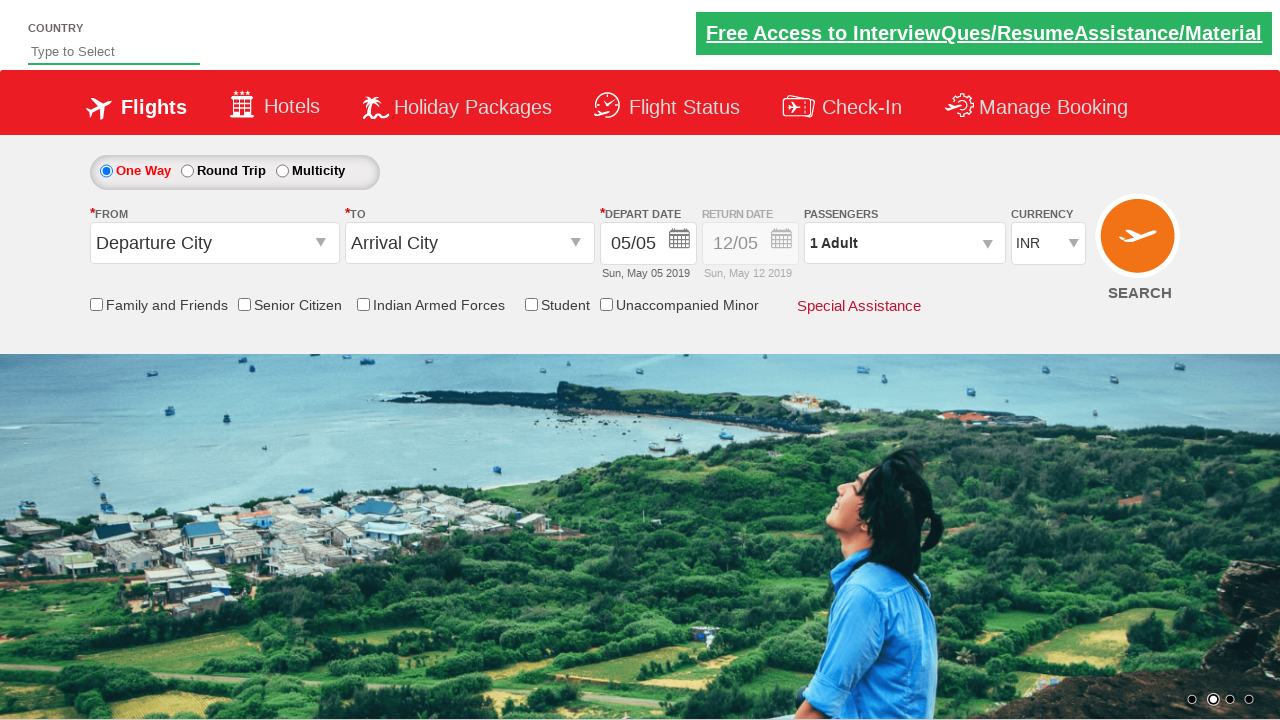

Verified selection by value: INR
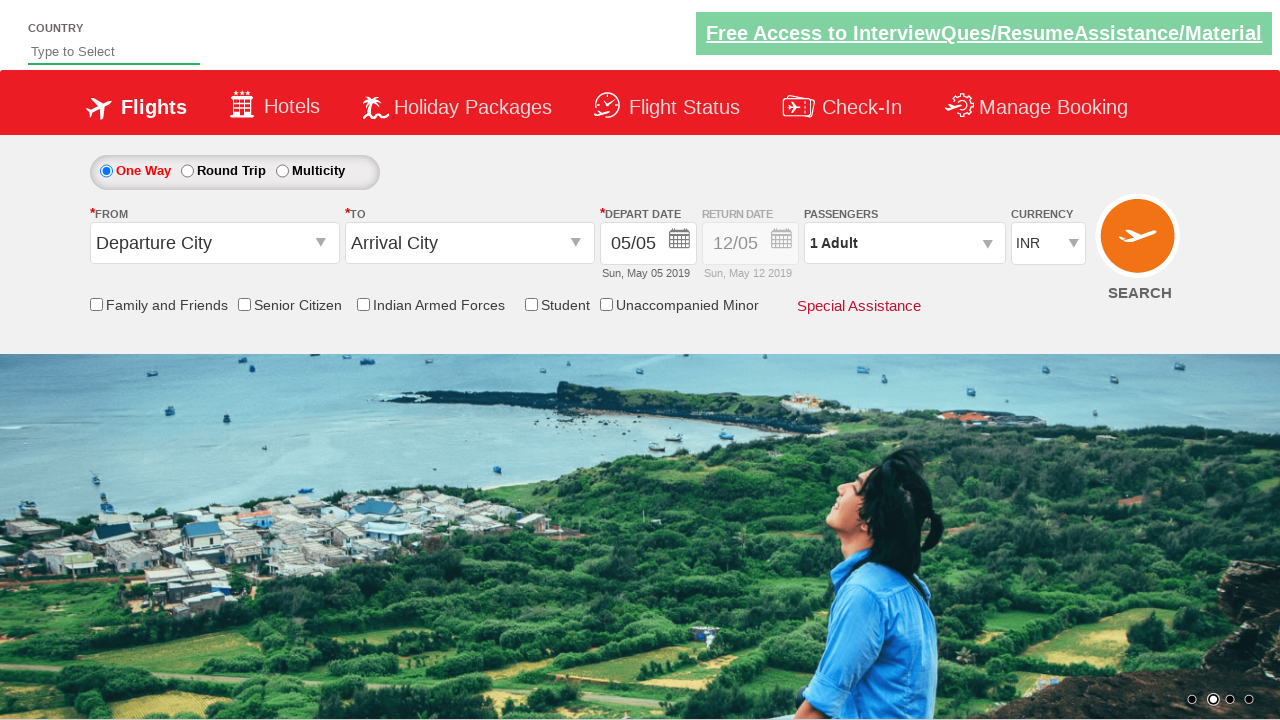

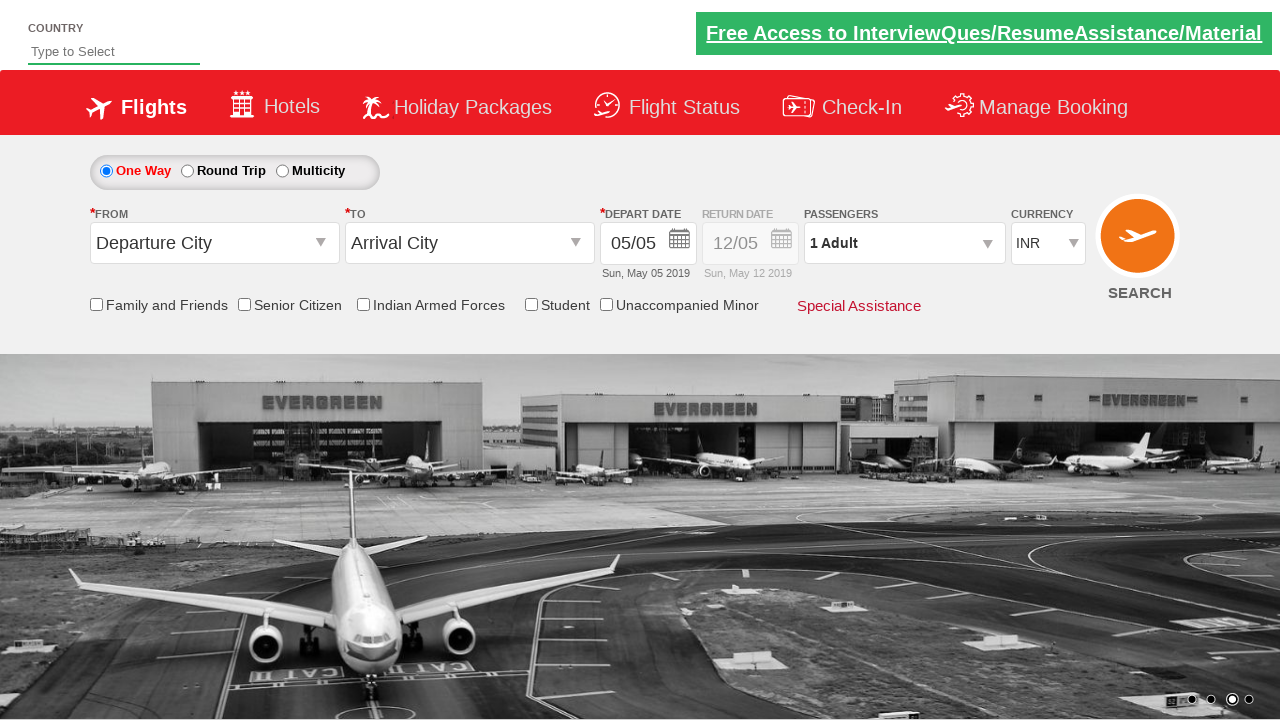